Tests triangle type identifier by entering zero as one of the values to check for error handling

Starting URL: http://www.vanilton.net/triangulo/

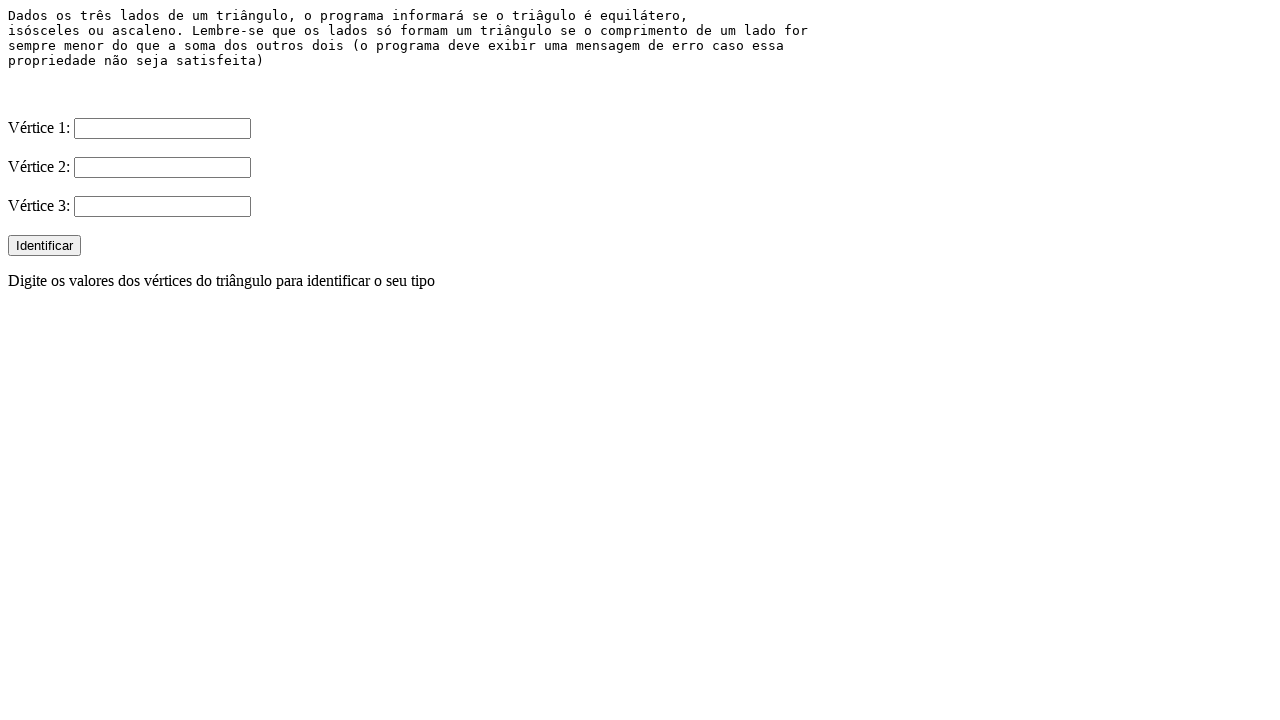

Cleared first vertex field (V1) on input[name='V1']
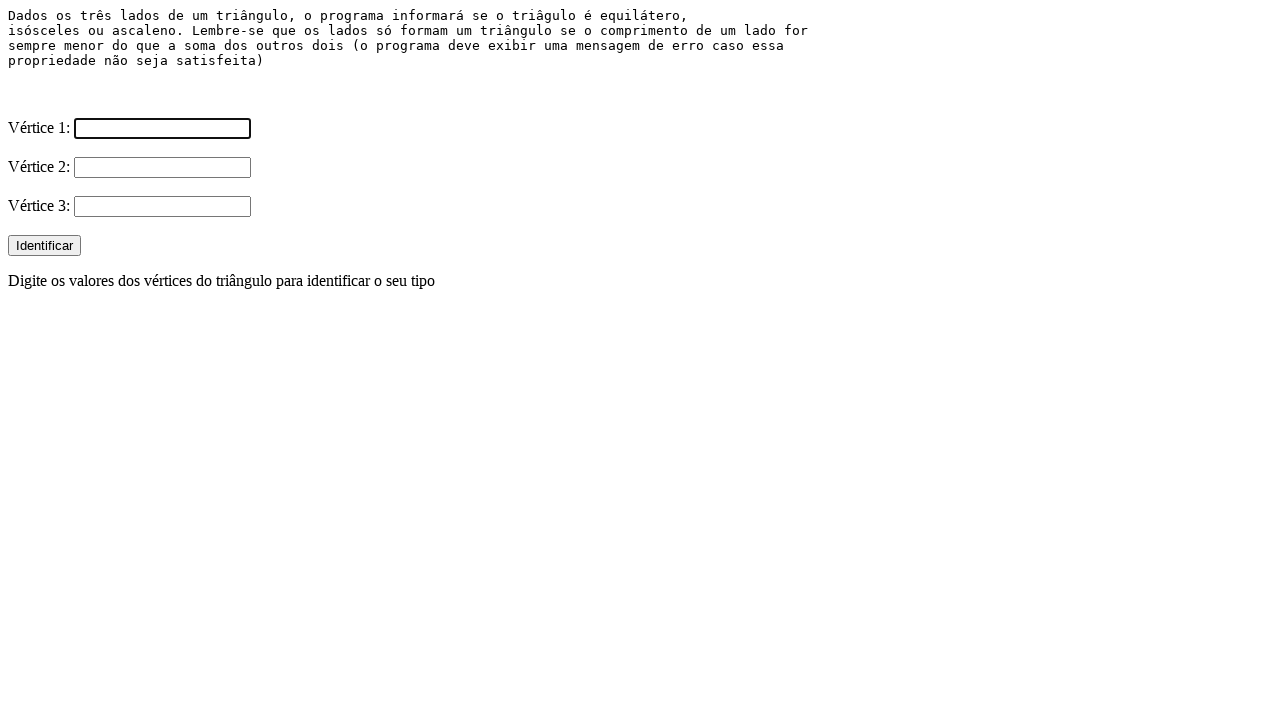

Filled first vertex field (V1) with zero on input[name='V1']
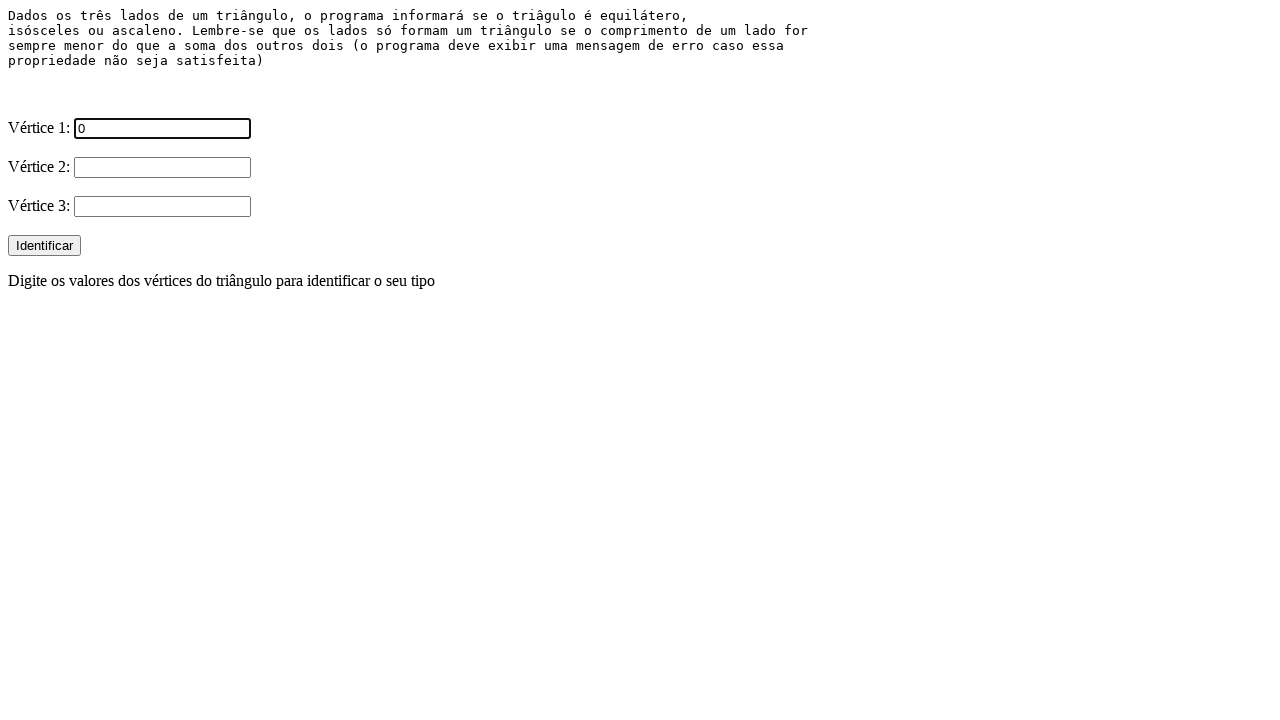

Cleared second vertex field (V2) on input[name='V2']
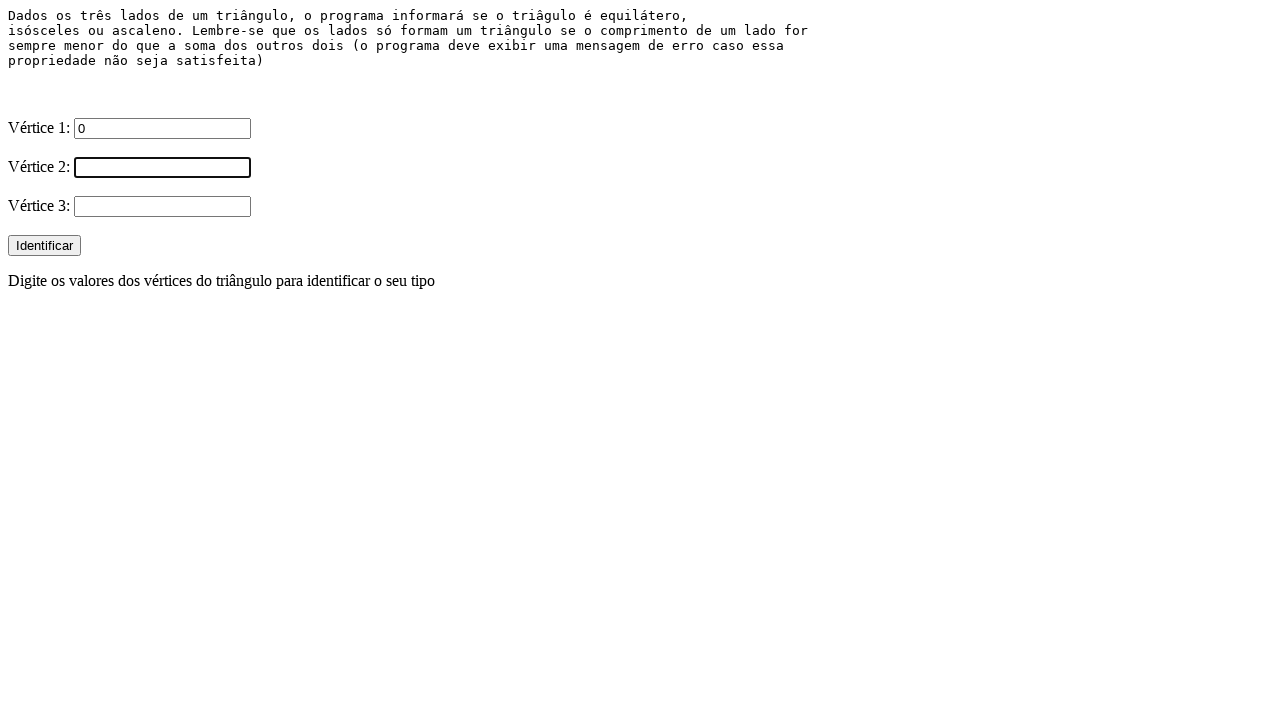

Filled second vertex field (V2) with 5 on input[name='V2']
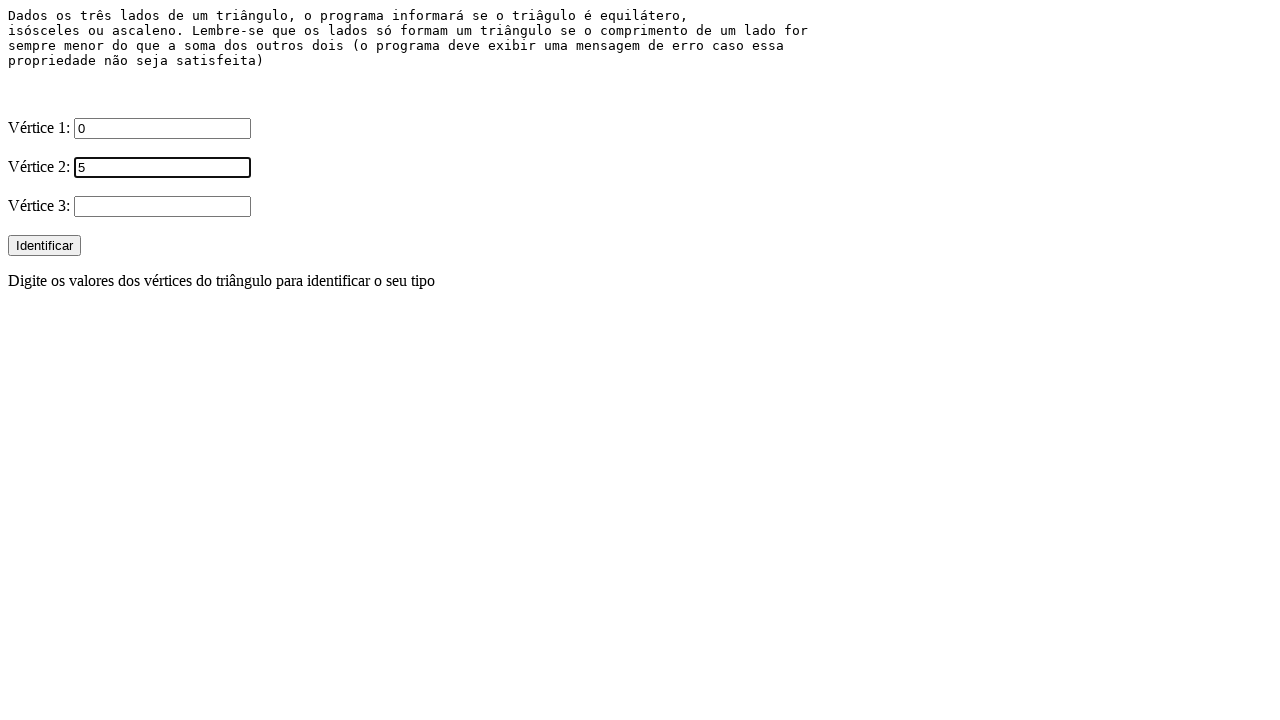

Cleared third vertex field (V3) on input[name='V3']
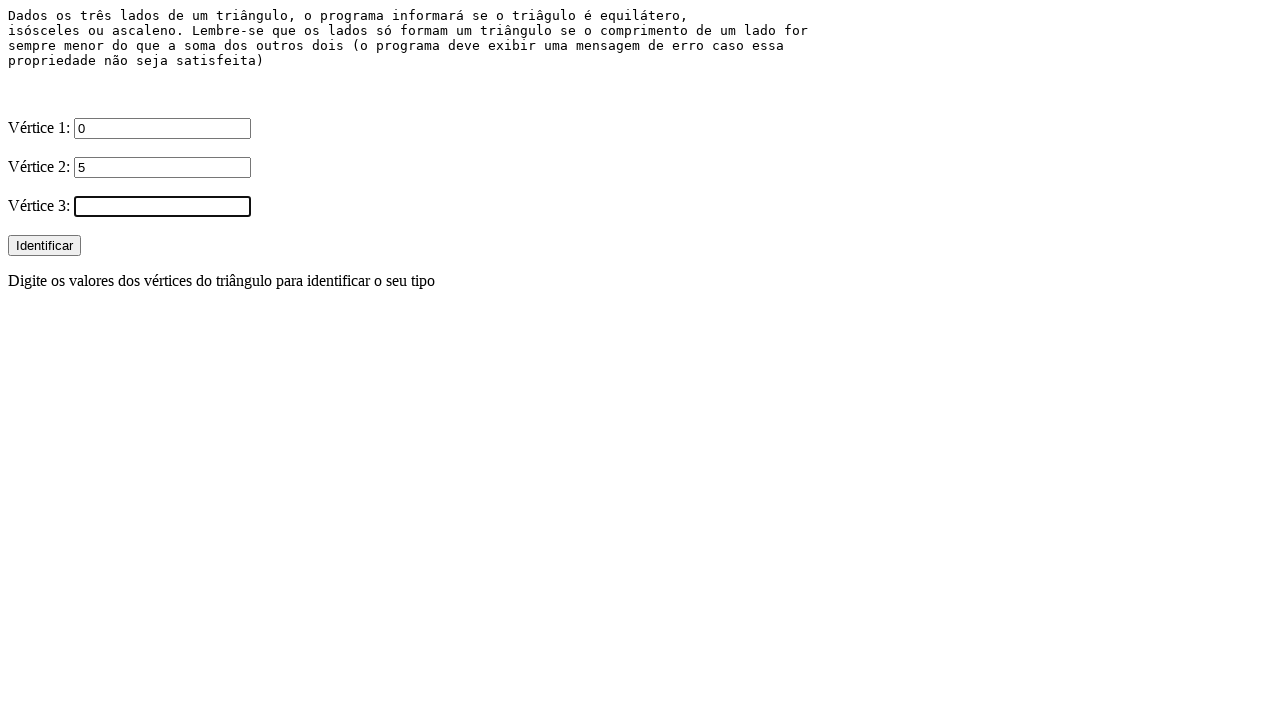

Filled third vertex field (V3) with 5 on input[name='V3']
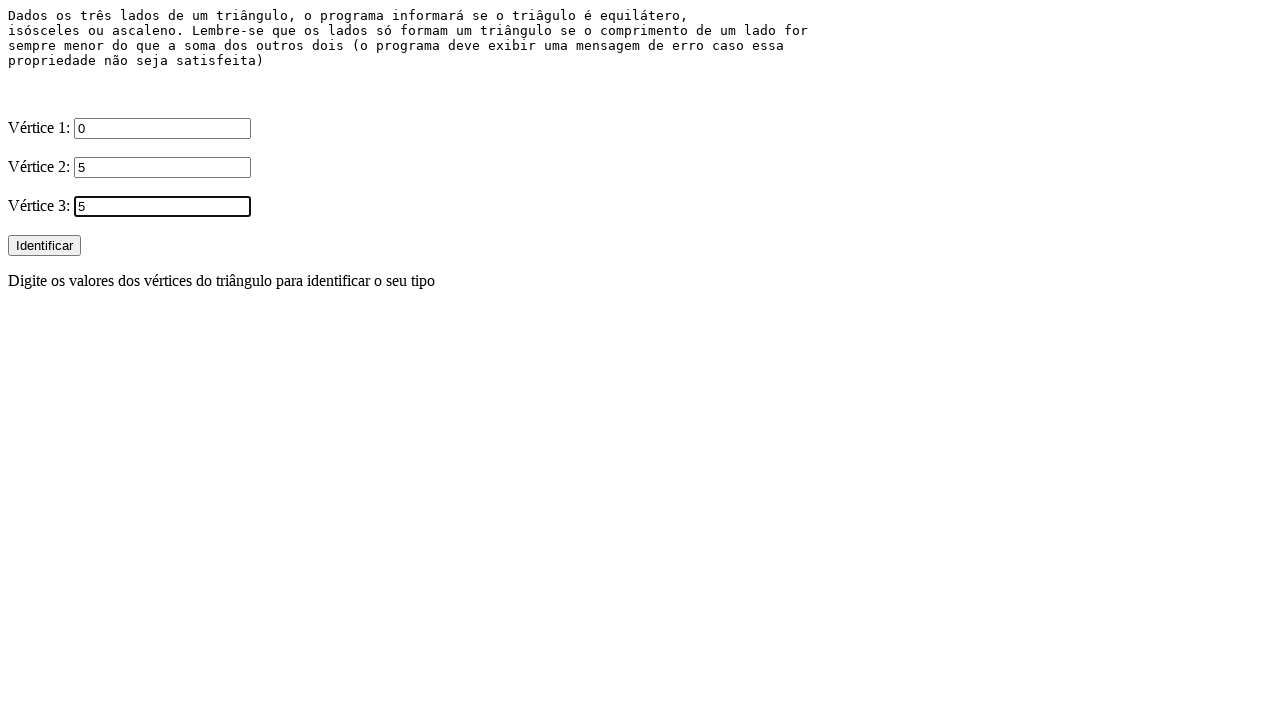

Clicked Identificar button to identify triangle type at (44, 246) on input[value='Identificar']
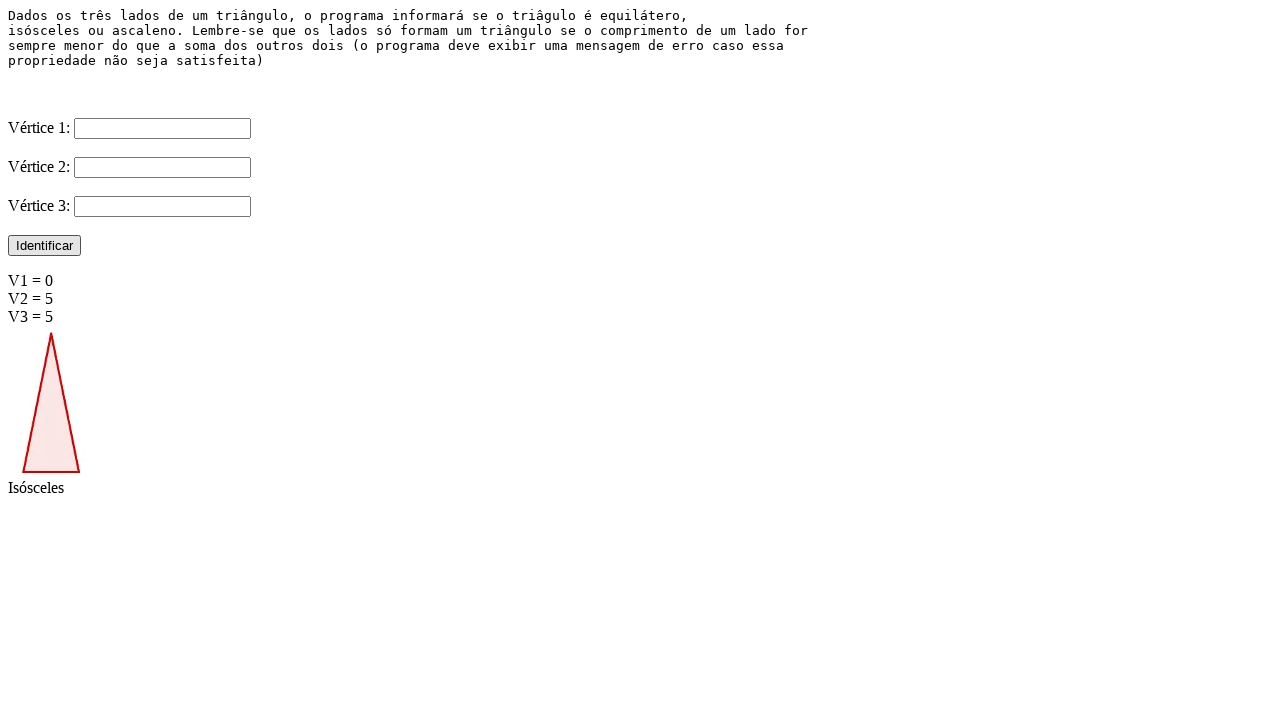

Error message appeared validating zero value handling
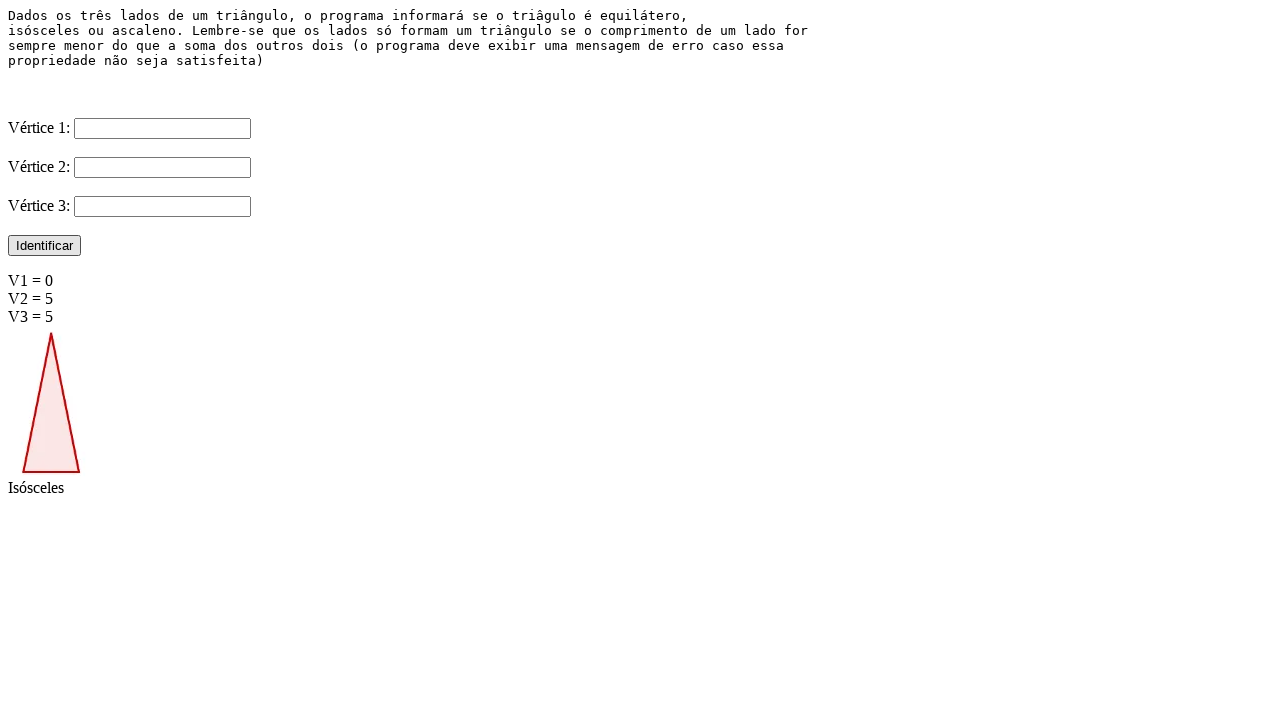

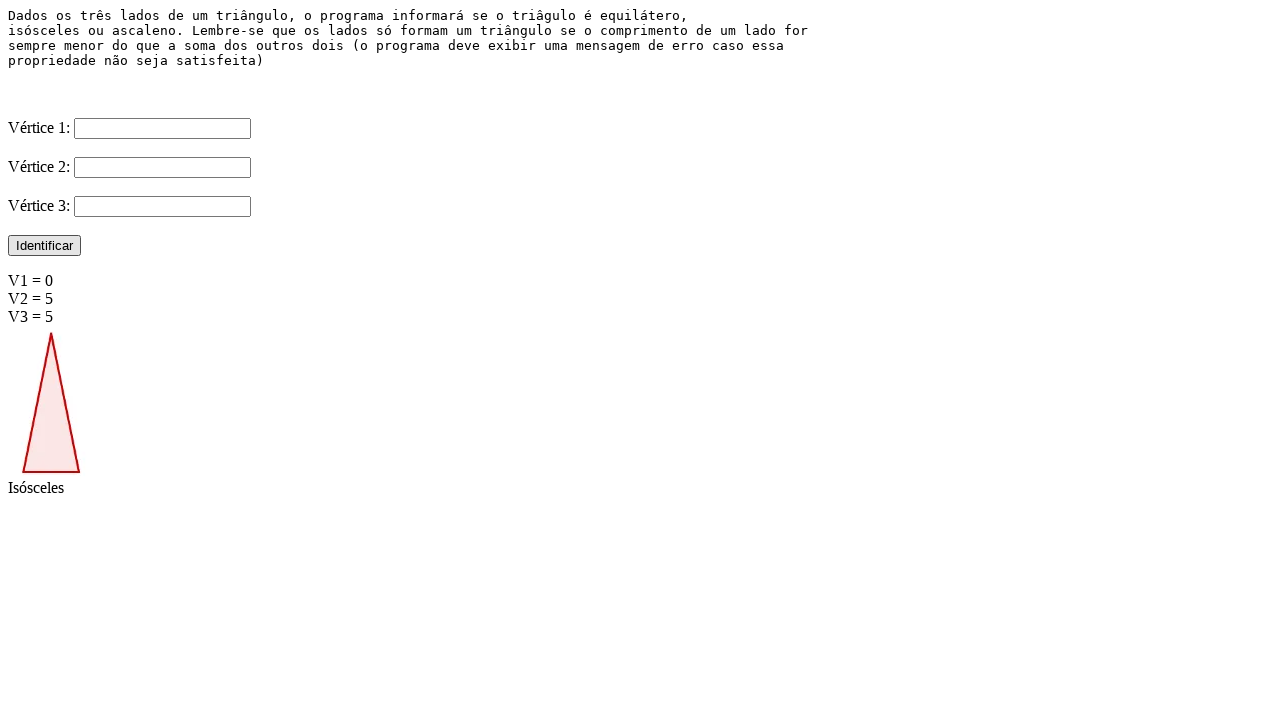